Tests an e-commerce flow by adding specific items to cart, applying a promo code, and proceeding through checkout

Starting URL: https://rahulshettyacademy.com/seleniumPractise/

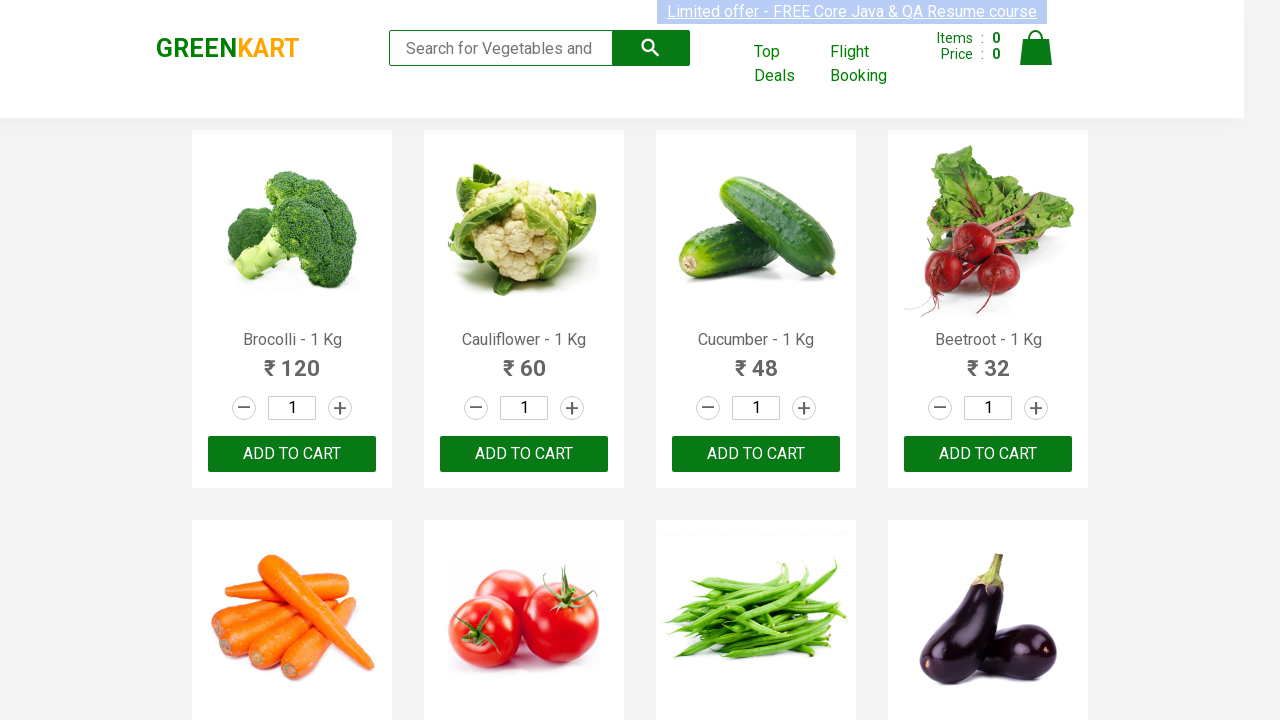

Retrieved all product name elements from the page
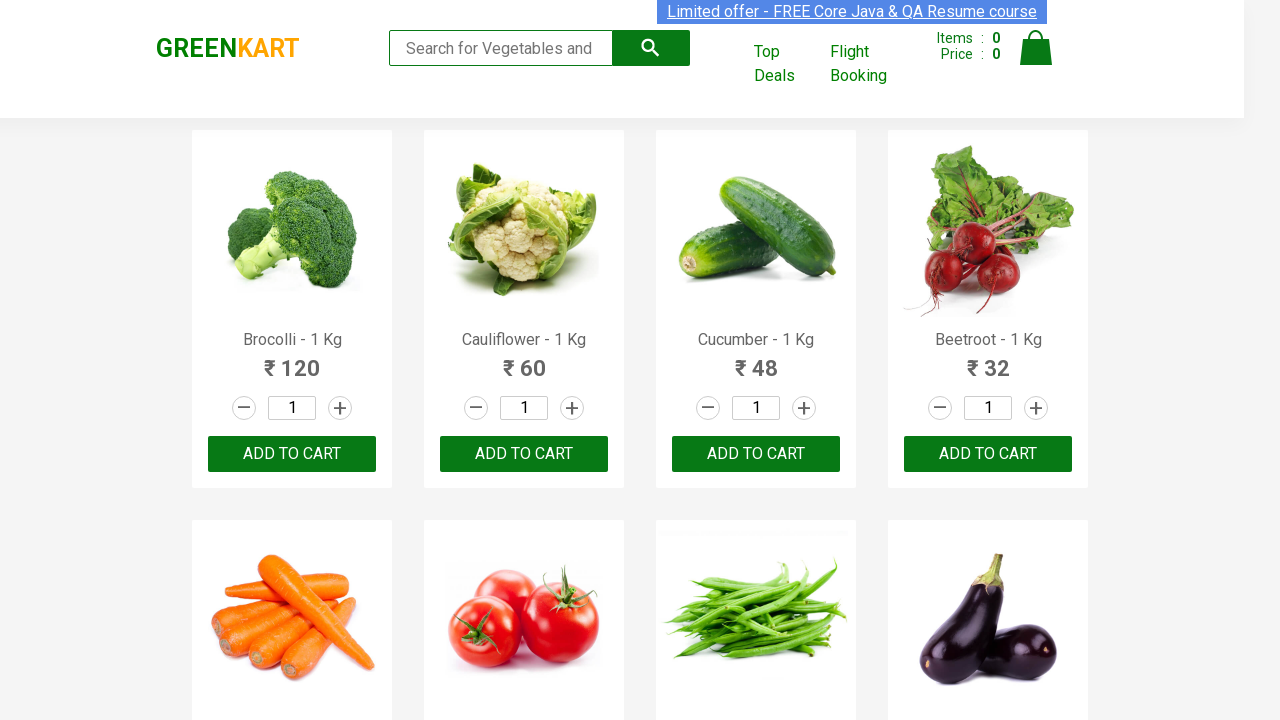

Added 'Brocolli' to cart at (292, 454) on xpath=//div[@class='product-action']/button >> nth=0
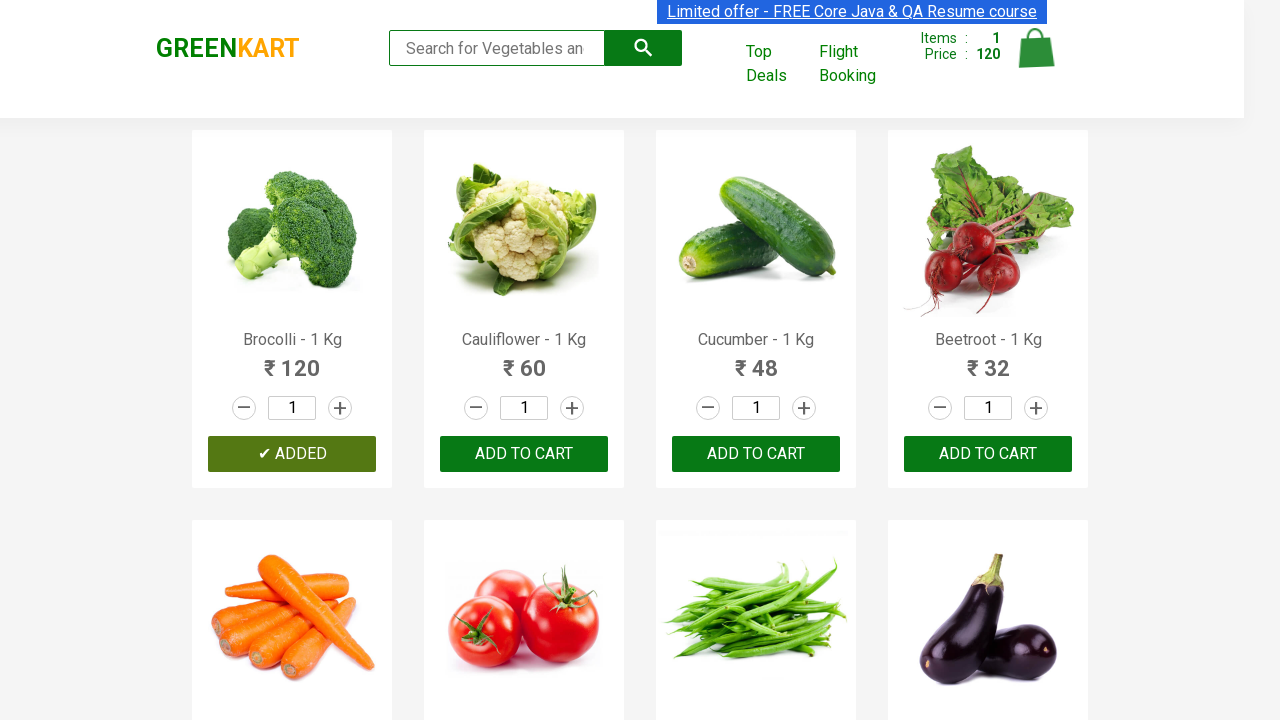

Added 'Cucumber' to cart at (756, 454) on xpath=//div[@class='product-action']/button >> nth=2
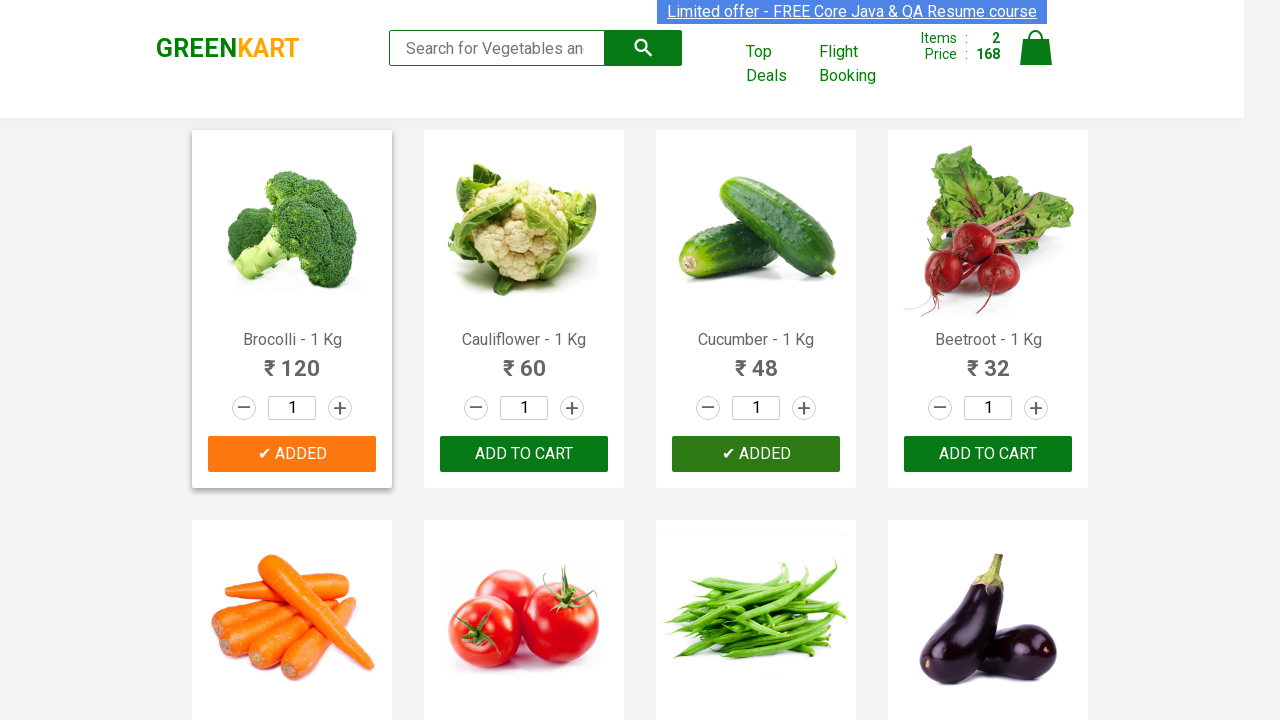

Added 'Beetroot' to cart at (988, 454) on xpath=//div[@class='product-action']/button >> nth=3
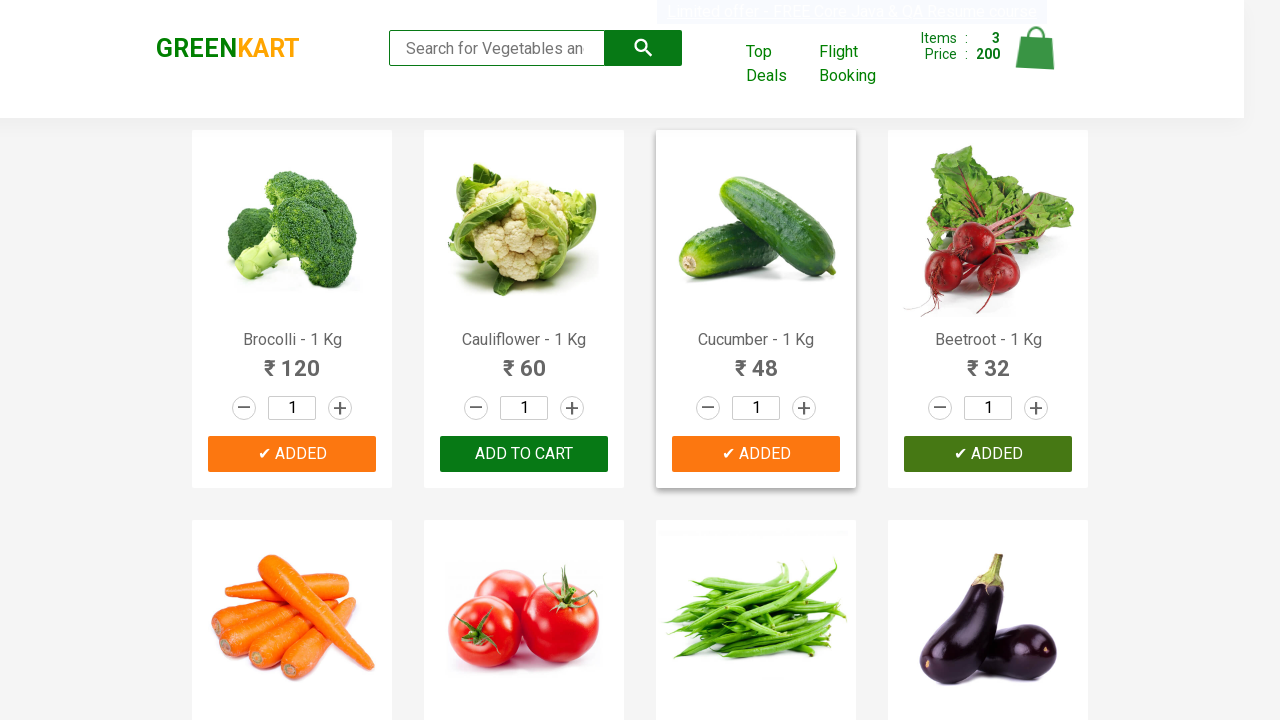

Clicked cart icon to view cart at (1036, 48) on img[alt='Cart']
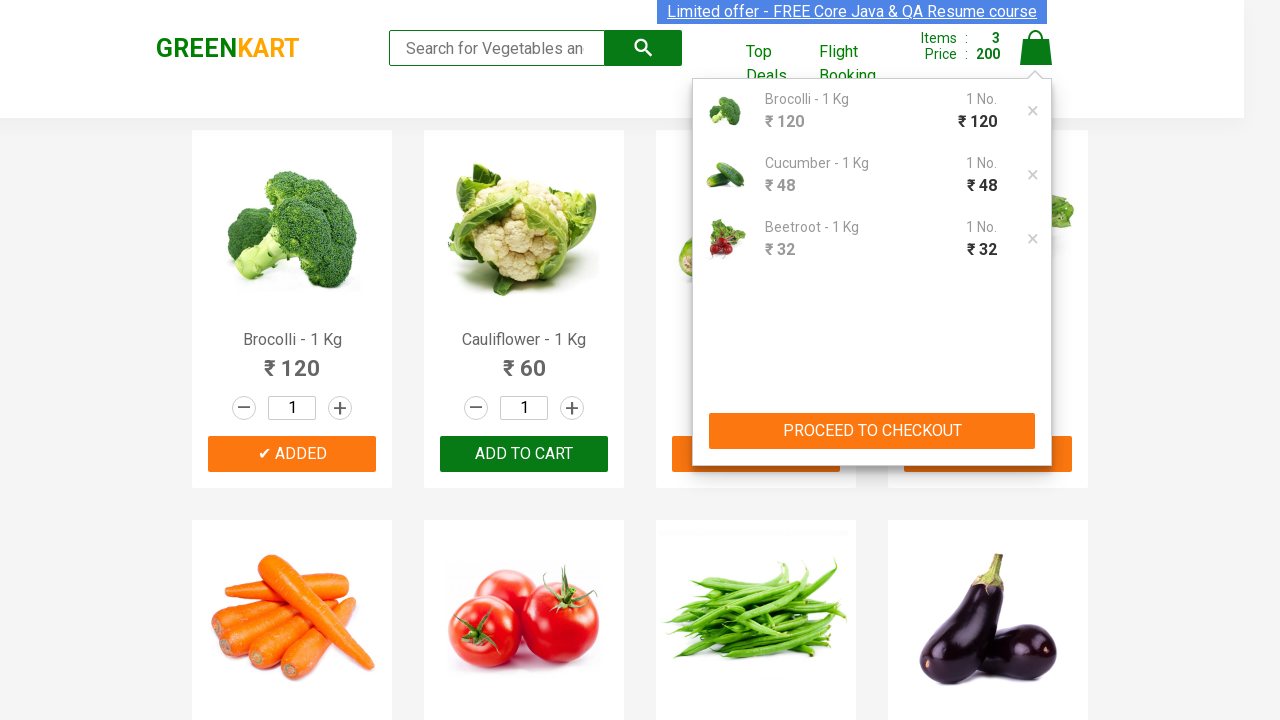

Clicked PROCEED TO CHECKOUT button at (872, 431) on xpath=//button[contains(text(),'PROCEED TO CHECKOUT')]
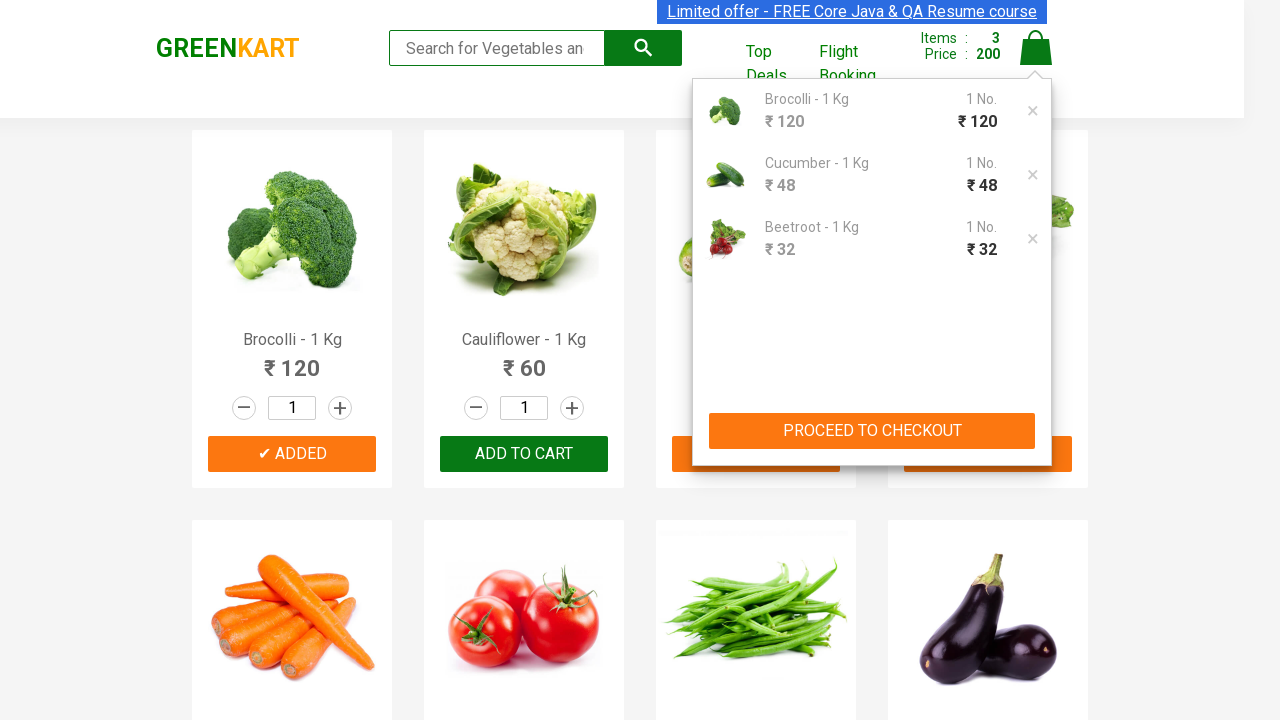

Promo code input field is now visible
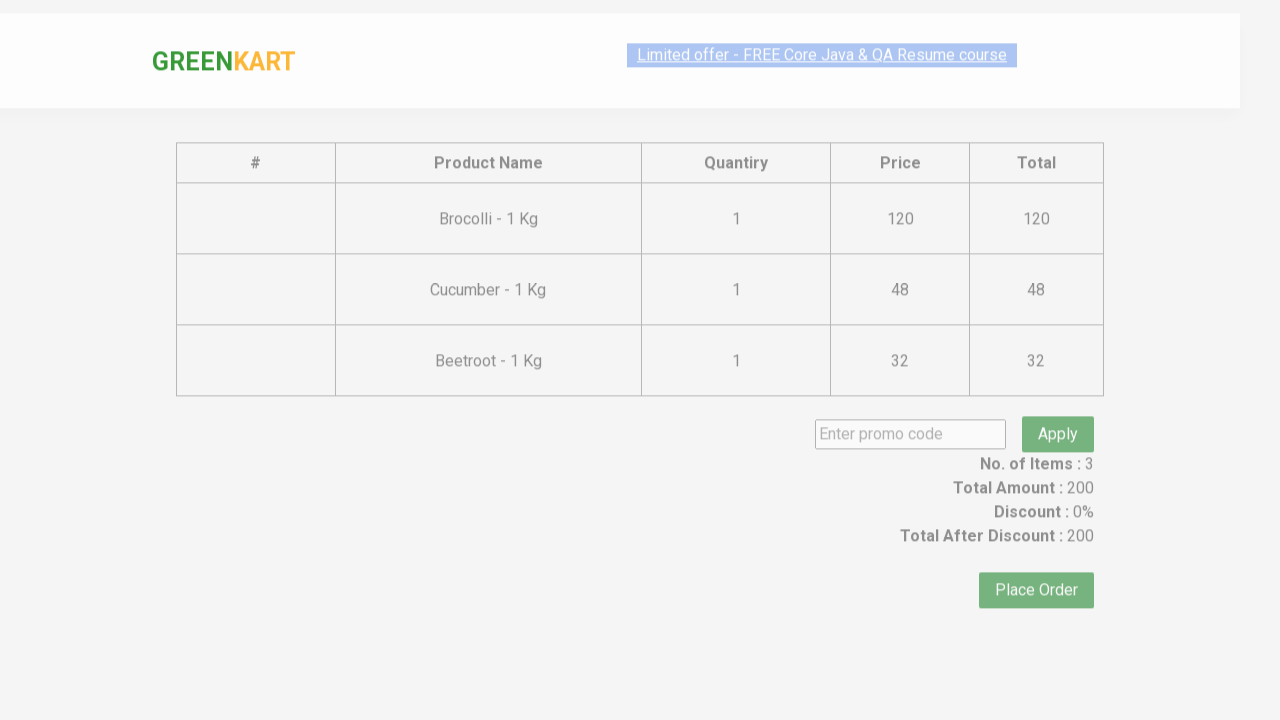

Entered promo code 'rahulshettyacademy' on input.promoCode
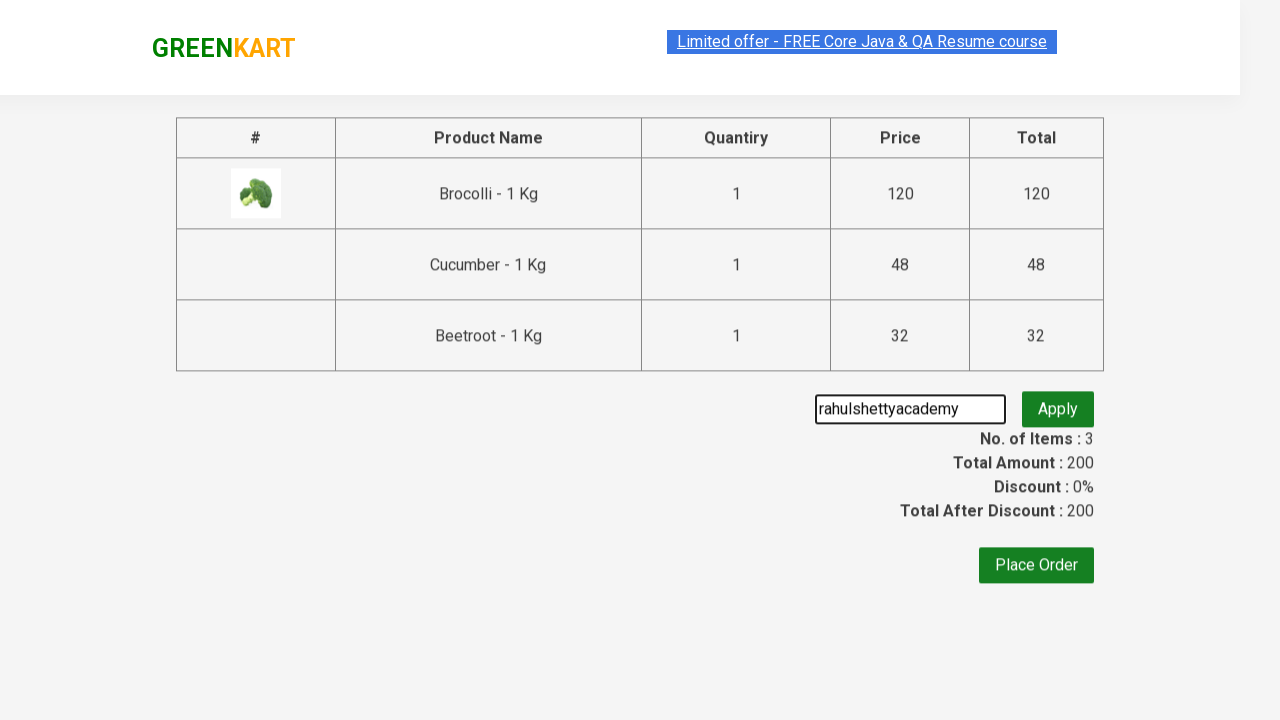

Clicked apply promo button at (1058, 406) on button.promoBtn
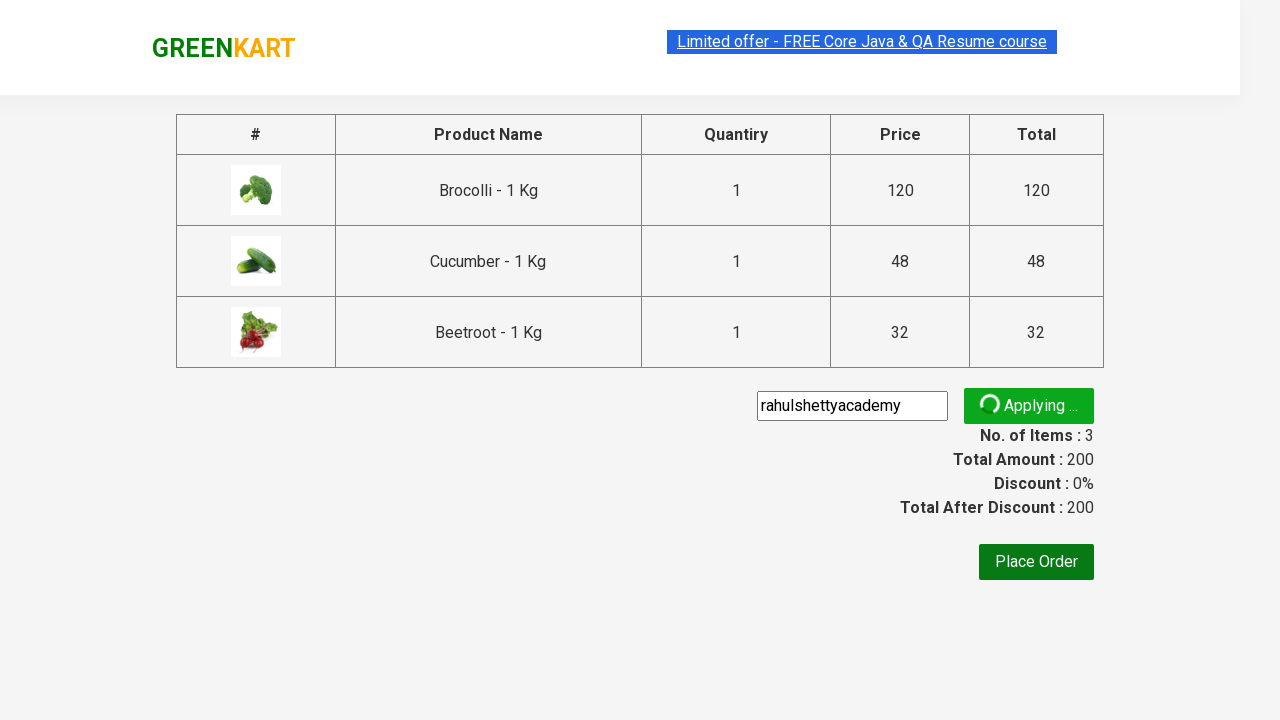

Promo code successfully applied and promo info is visible
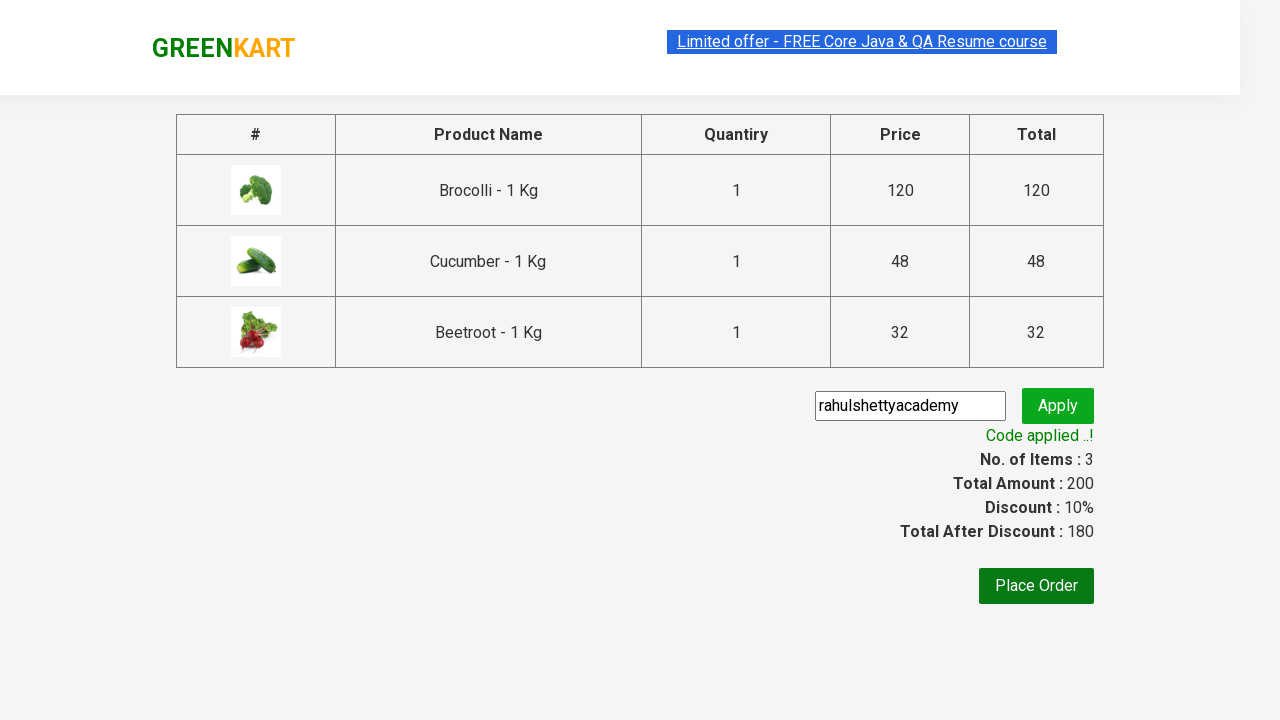

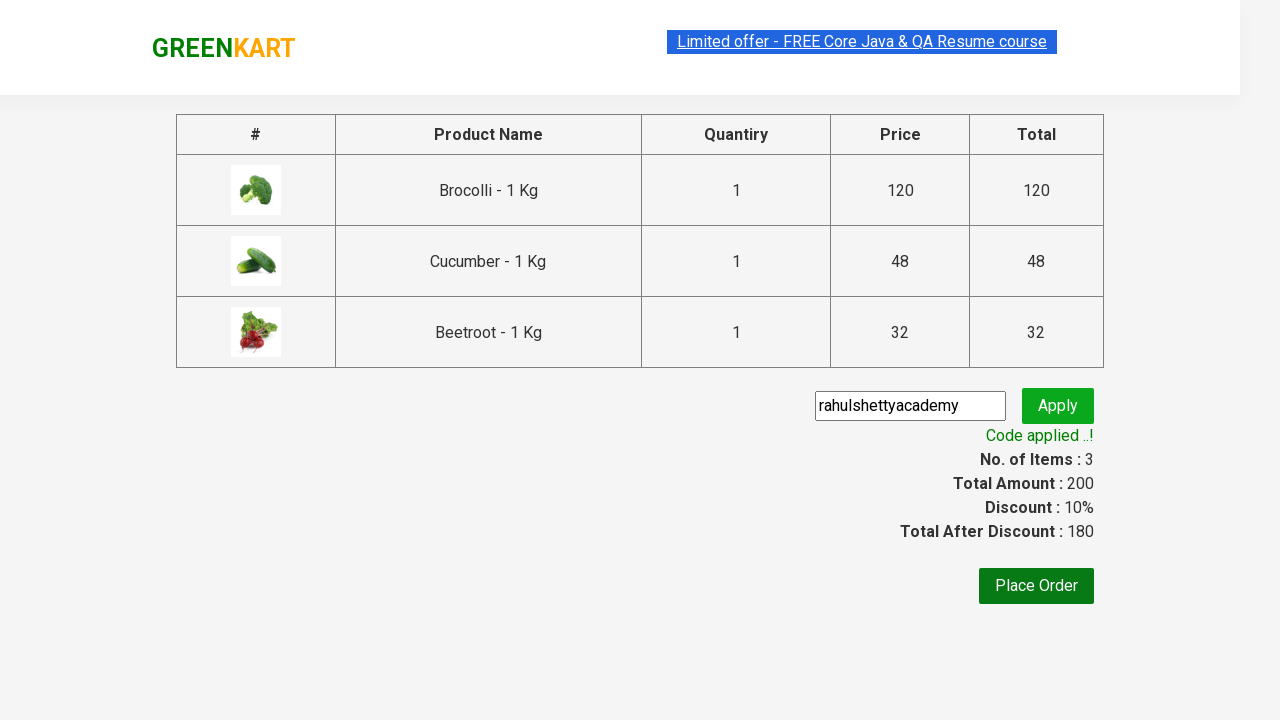